Performs a drag and drop action from box A to a specific offset position of box B

Starting URL: https://crossbrowsertesting.github.io/drag-and-drop

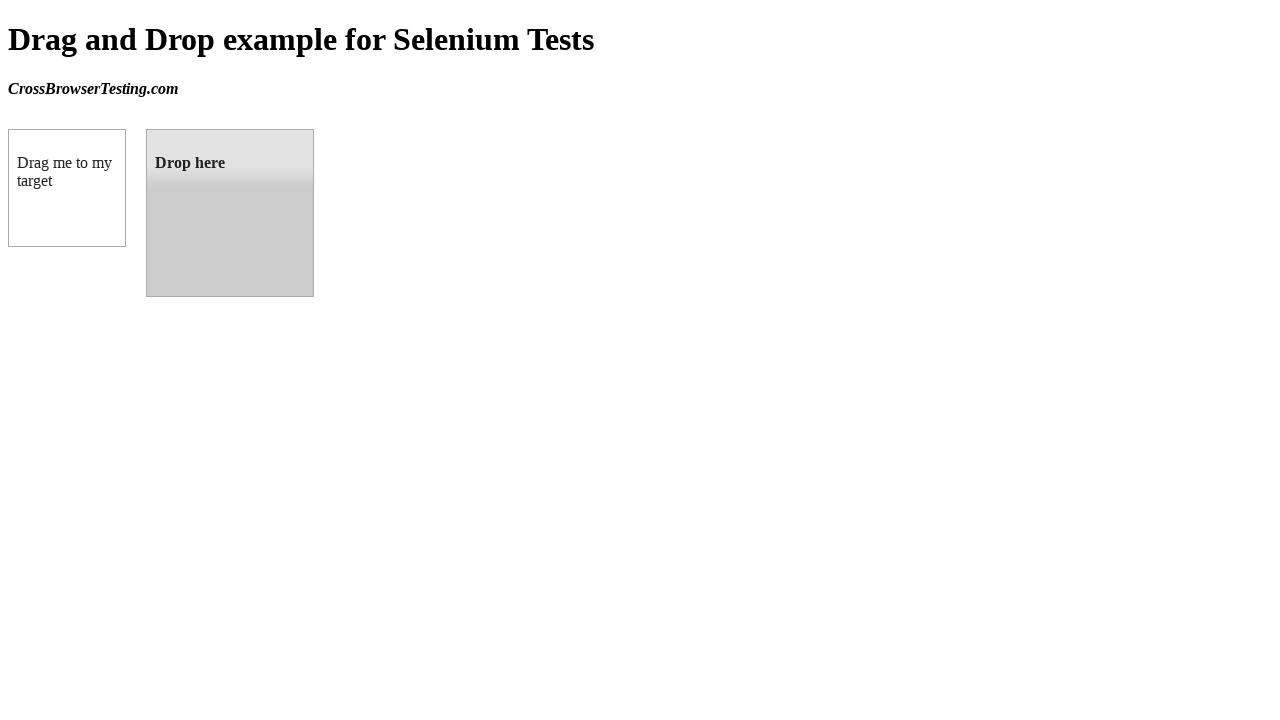

Located source element 'box A' (#draggable)
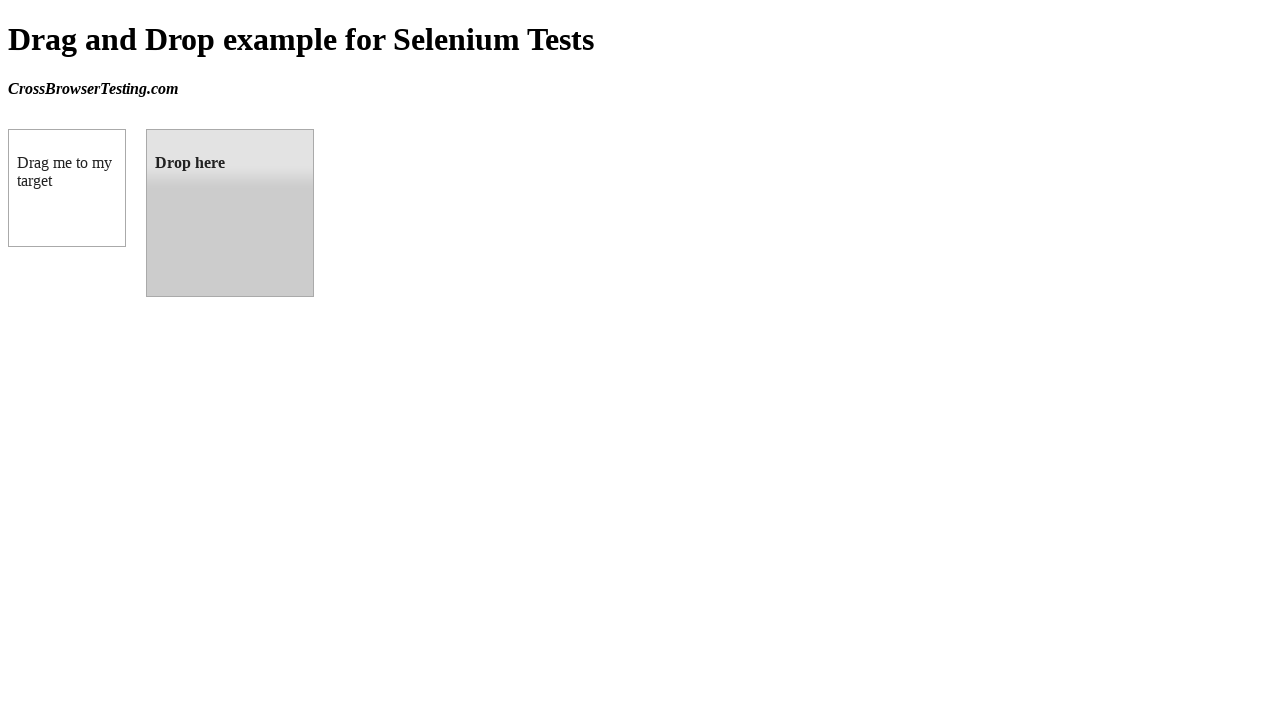

Located target element 'box B' (#droppable)
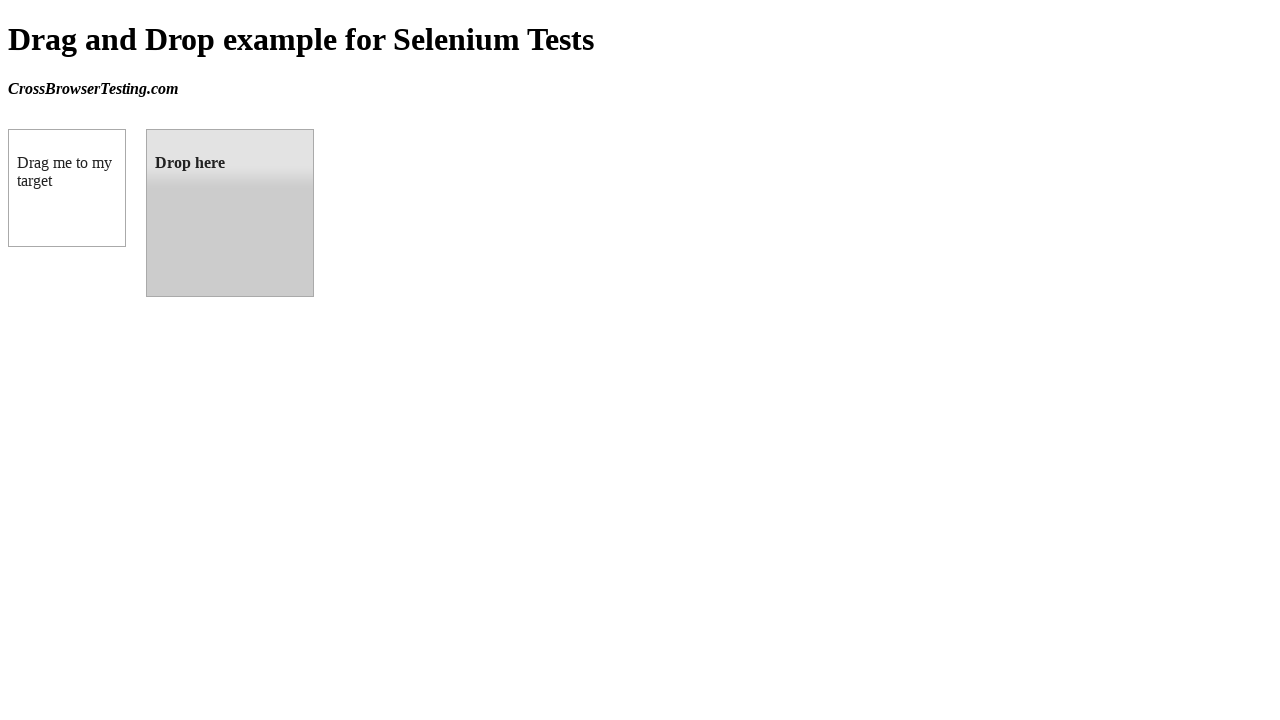

Retrieved bounding box coordinates of target element
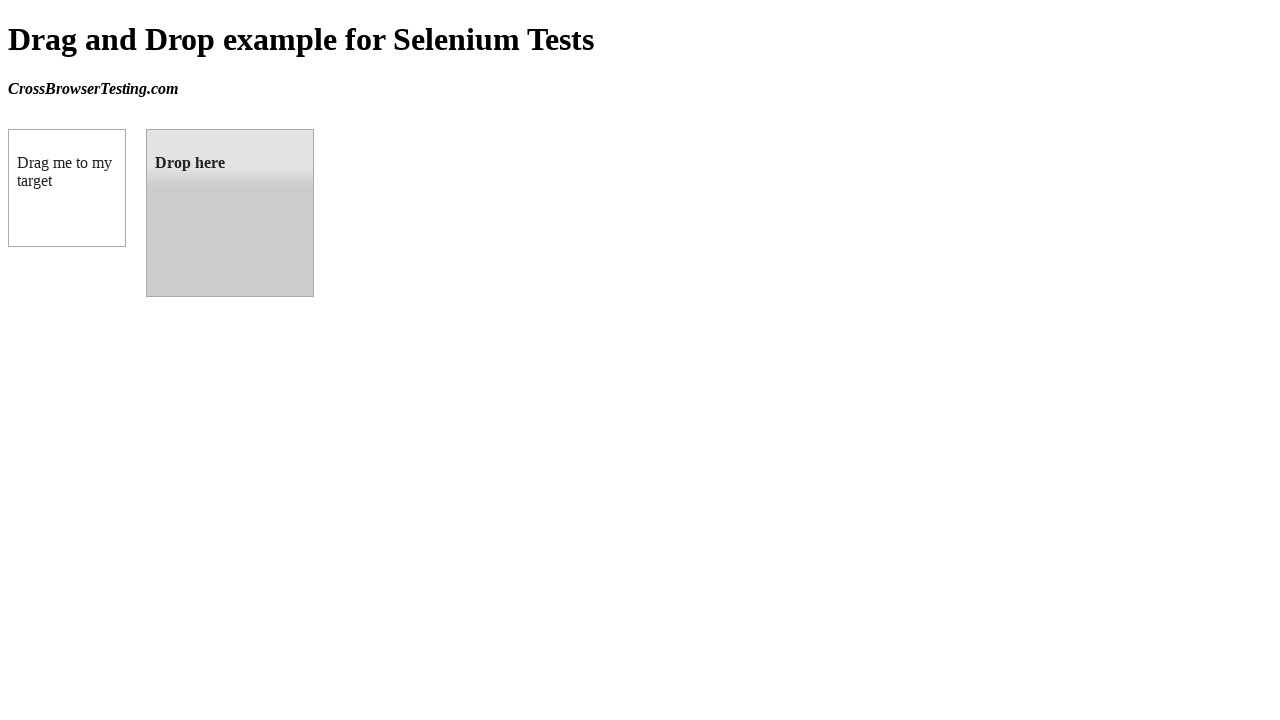

Performed drag and drop from box A to center offset position of box B at (231, 214)
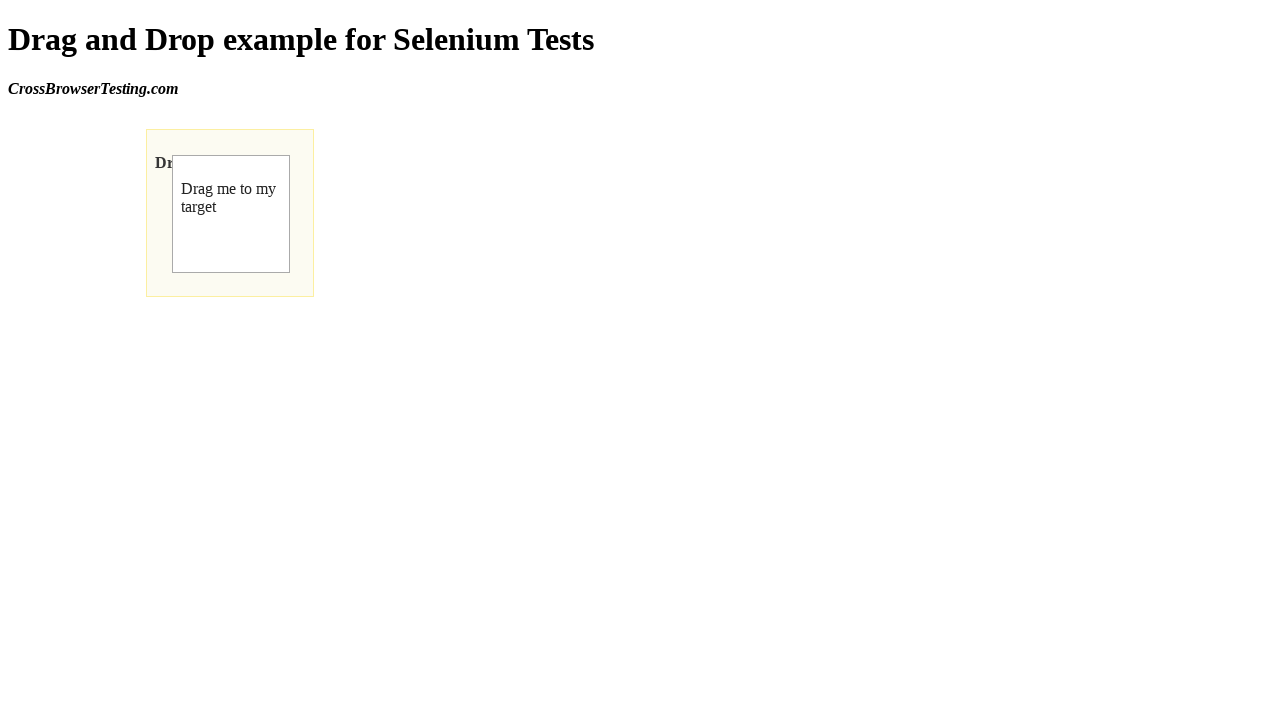

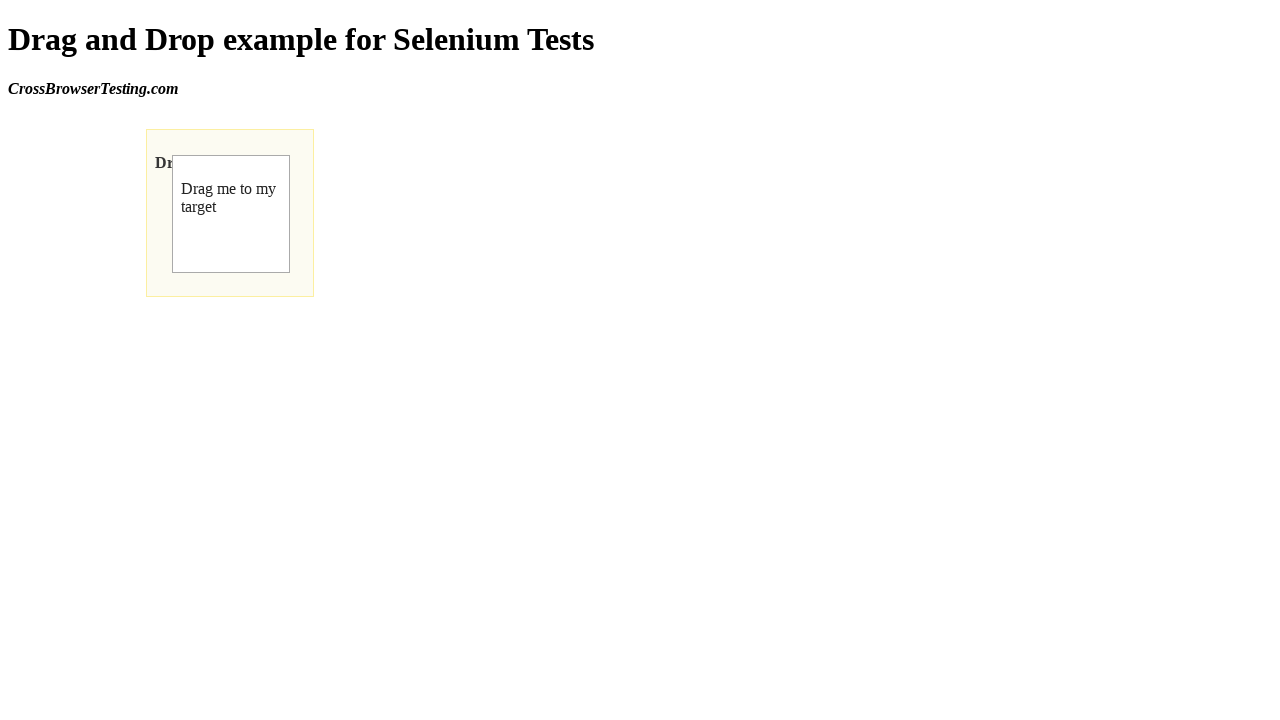